Tests window handling functionality by opening a new window, switching between windows, and verifying content in both windows

Starting URL: https://the-internet.herokuapp.com/windows

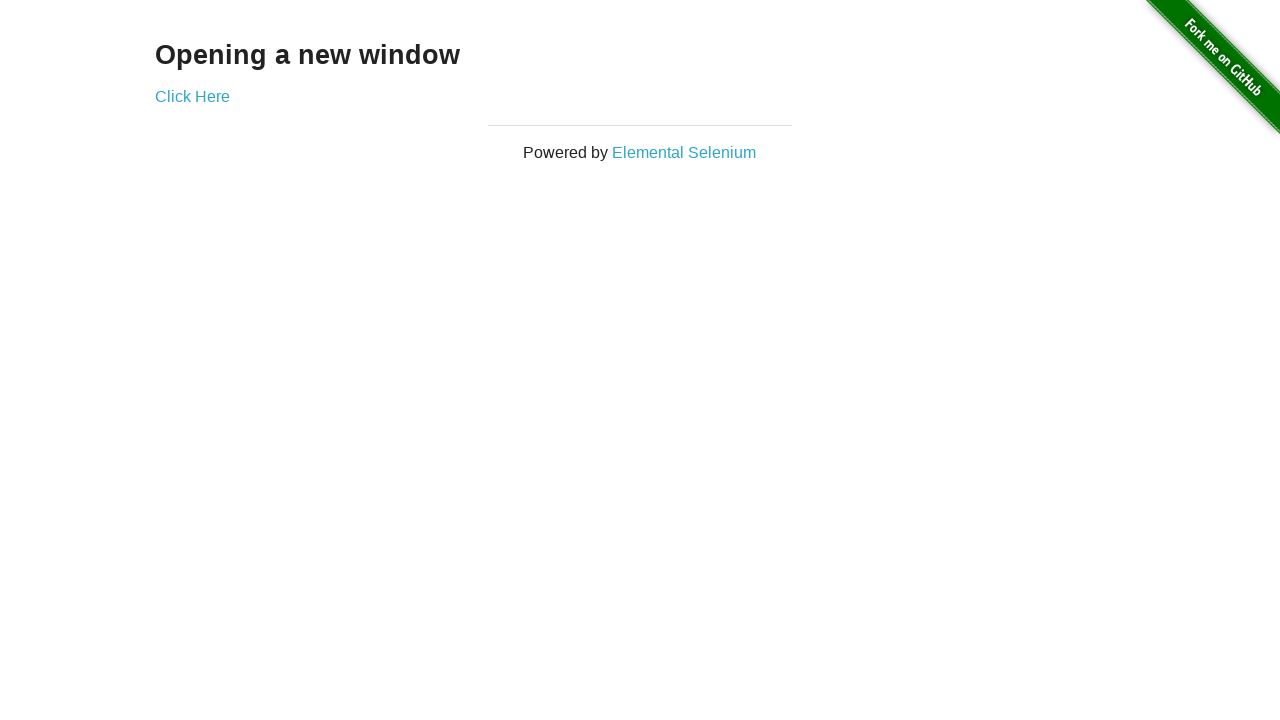

Stored reference to original page
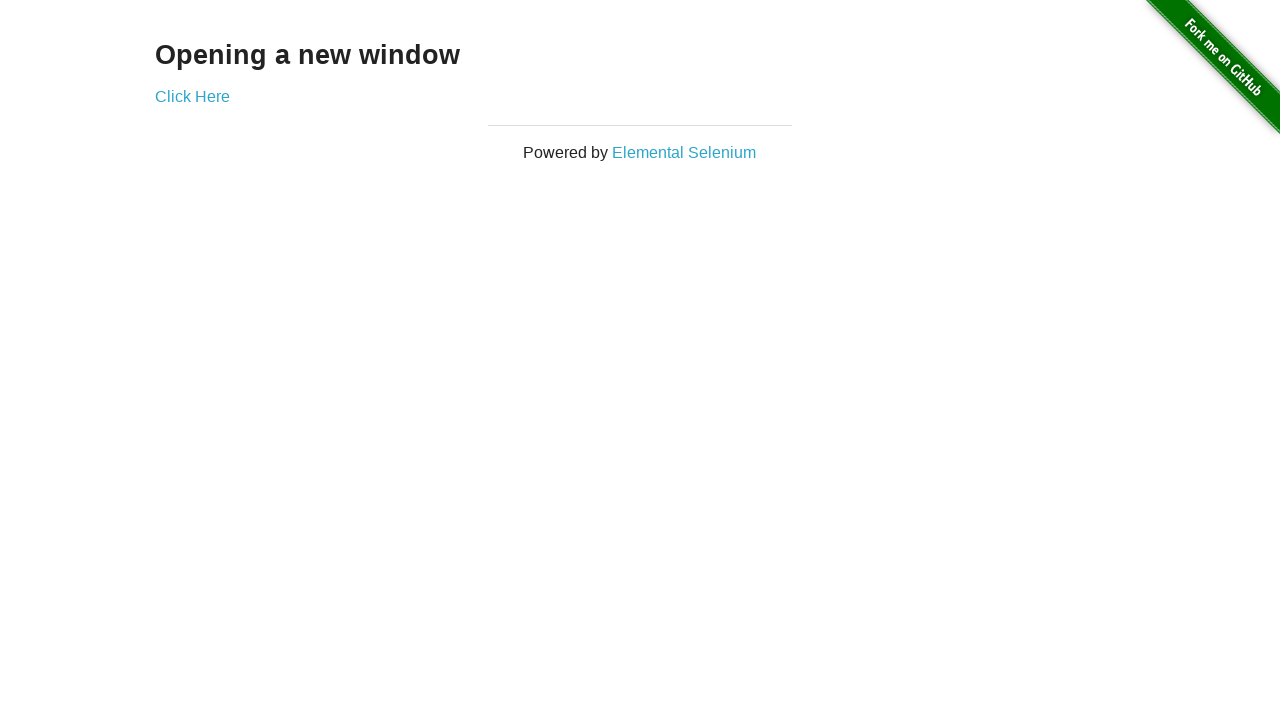

Verified main page heading text is 'Opening a new window'
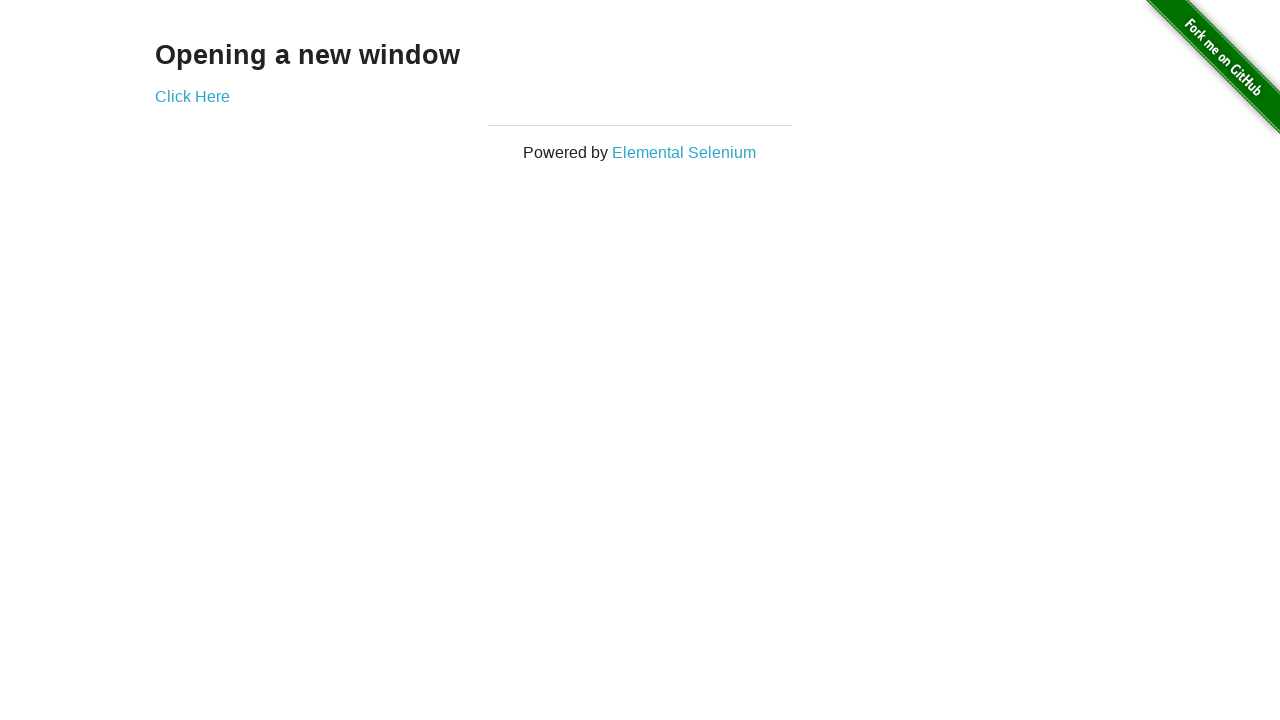

Verified main page title is 'The Internet'
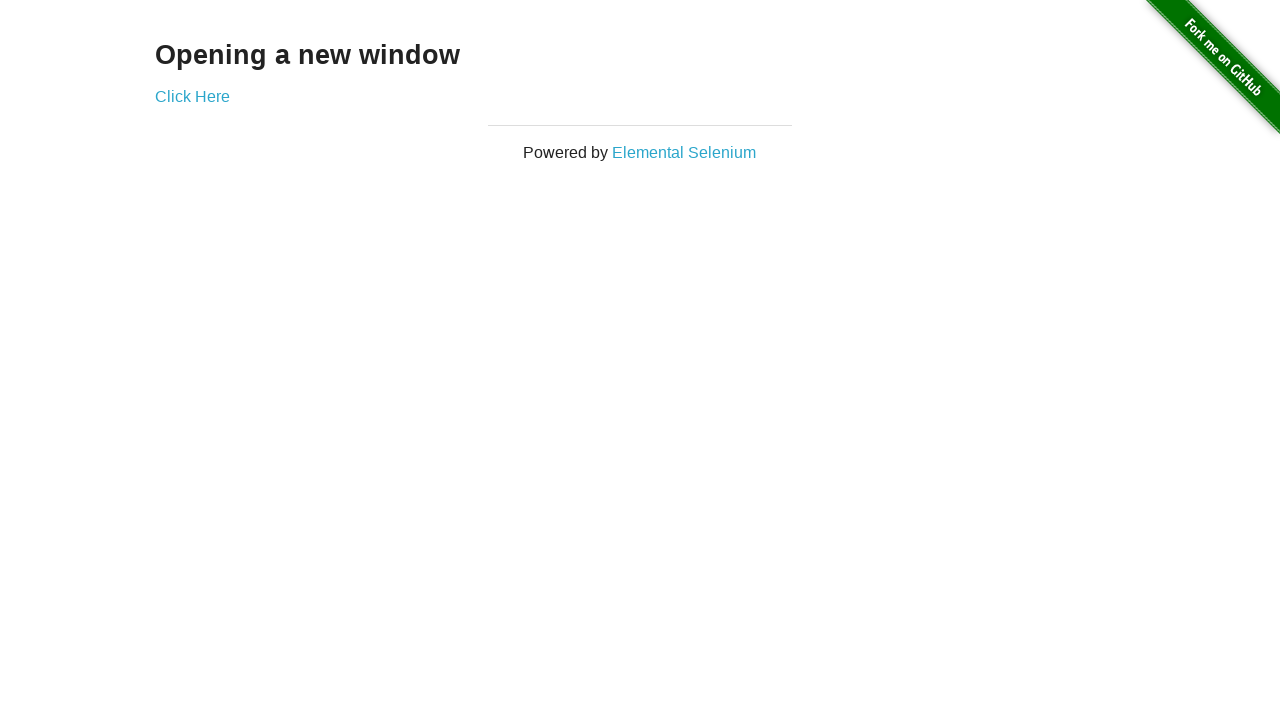

Clicked 'Click Here' link to open new window at (192, 96) on text=Click Here
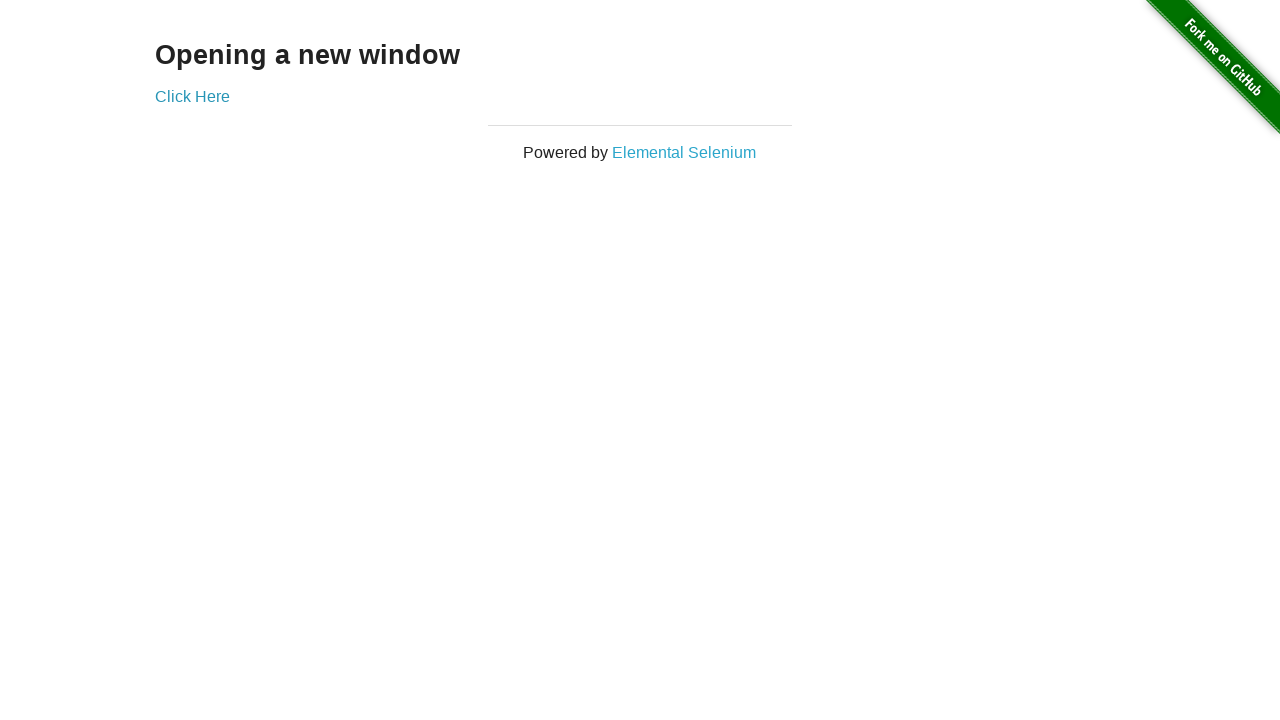

Captured new window reference
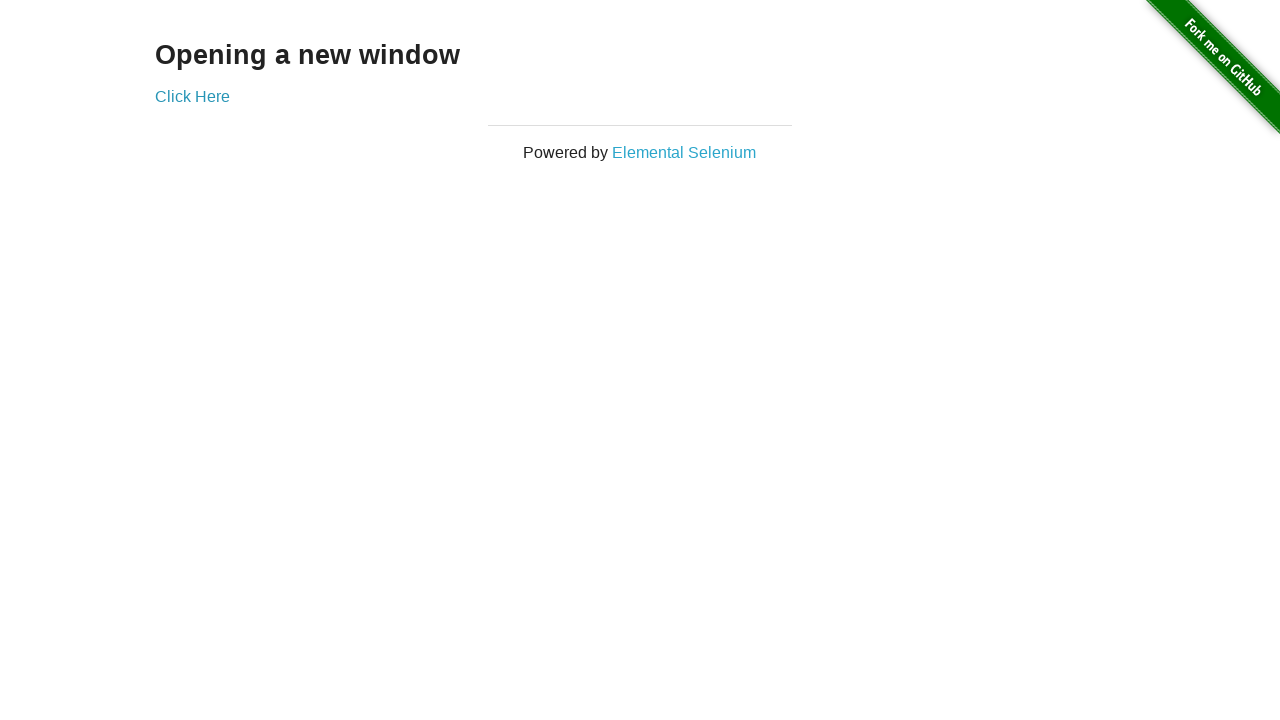

Waited for new window to load
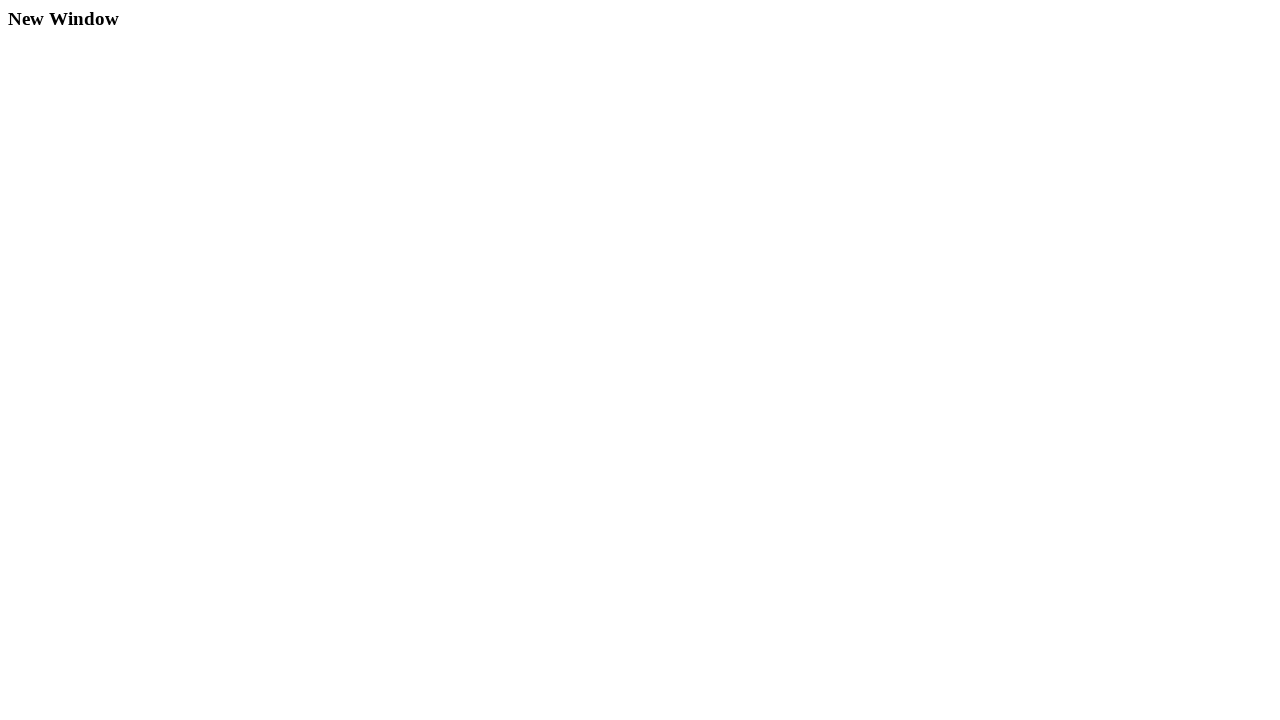

Verified new window title is 'New Window'
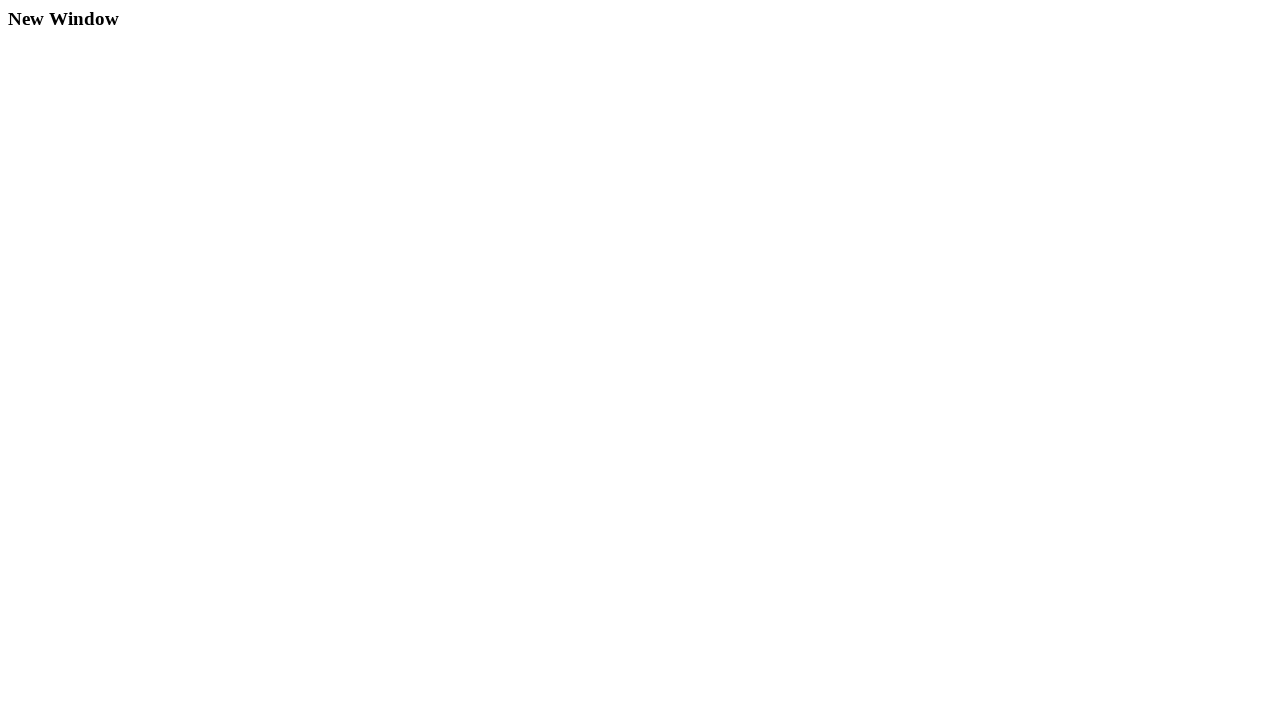

Verified new window heading text is 'New Window'
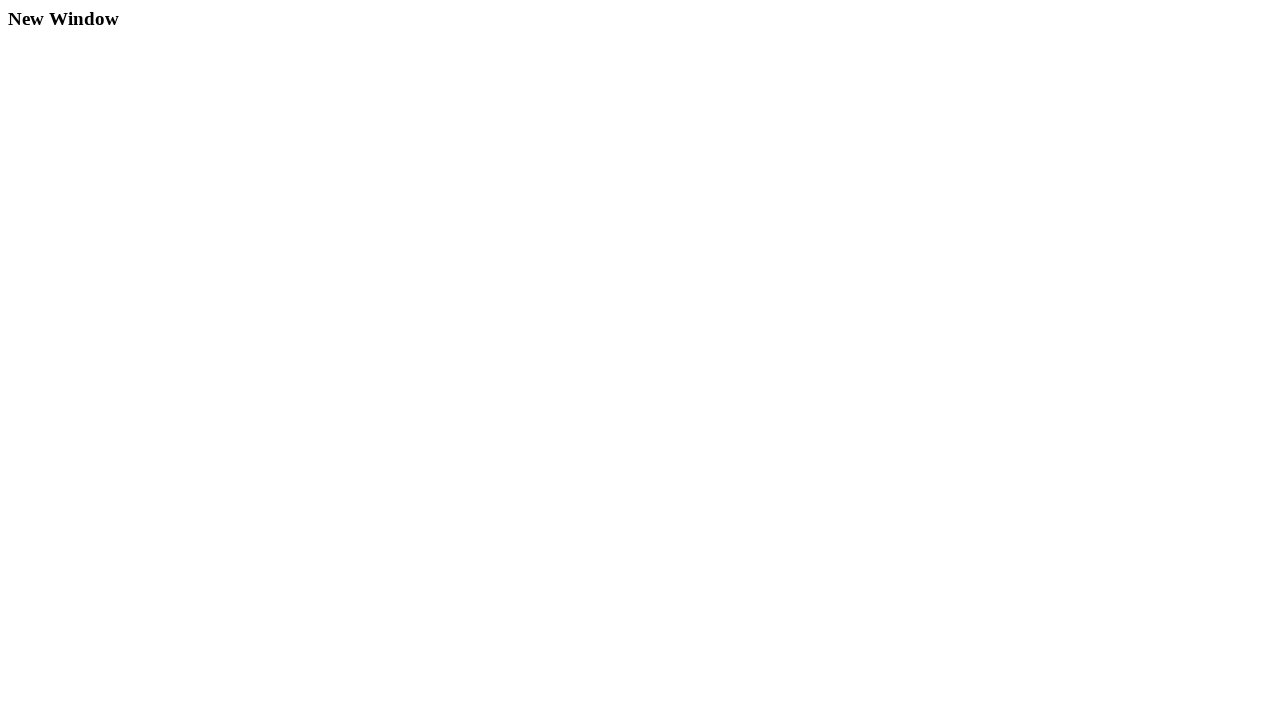

Verified original window title is still 'The Internet'
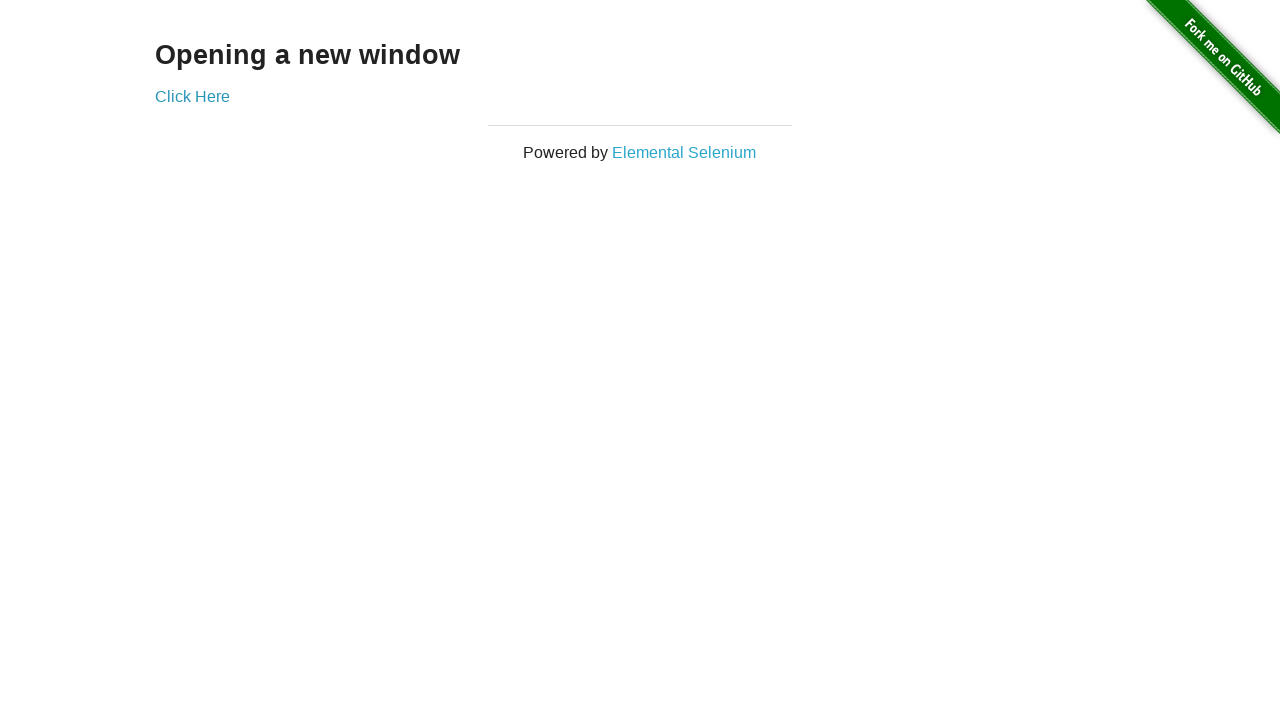

Closed new window
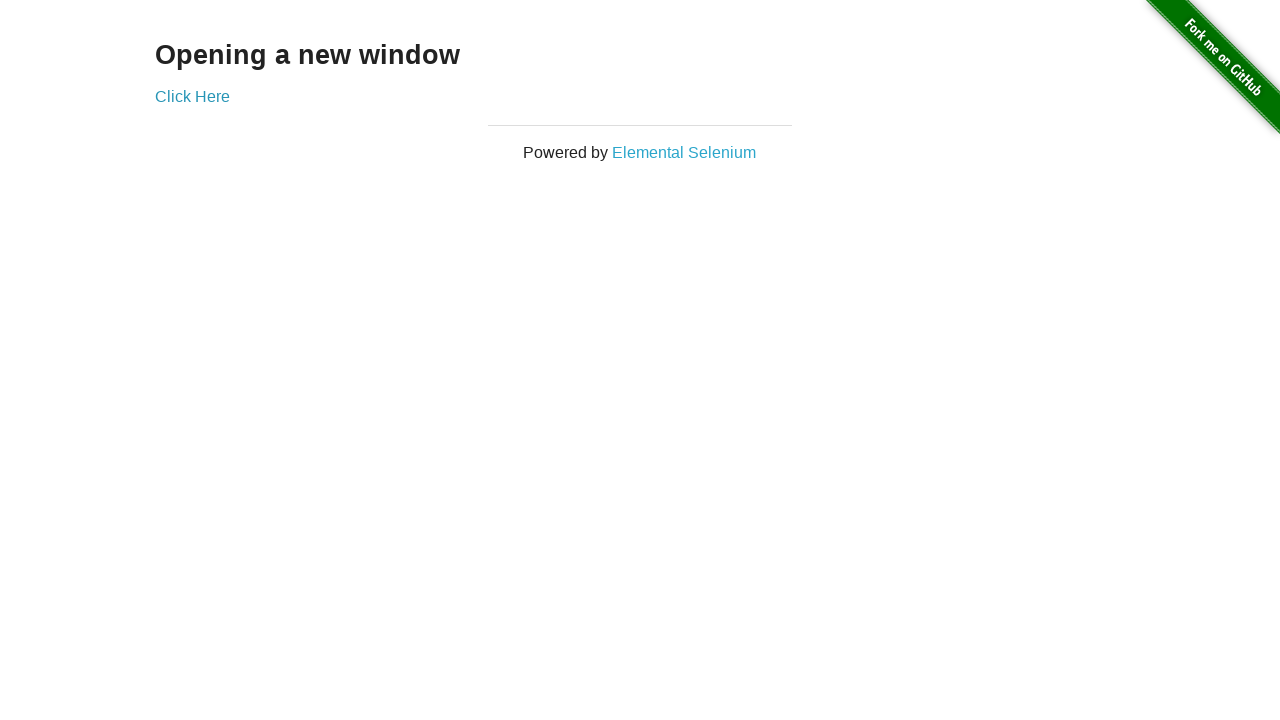

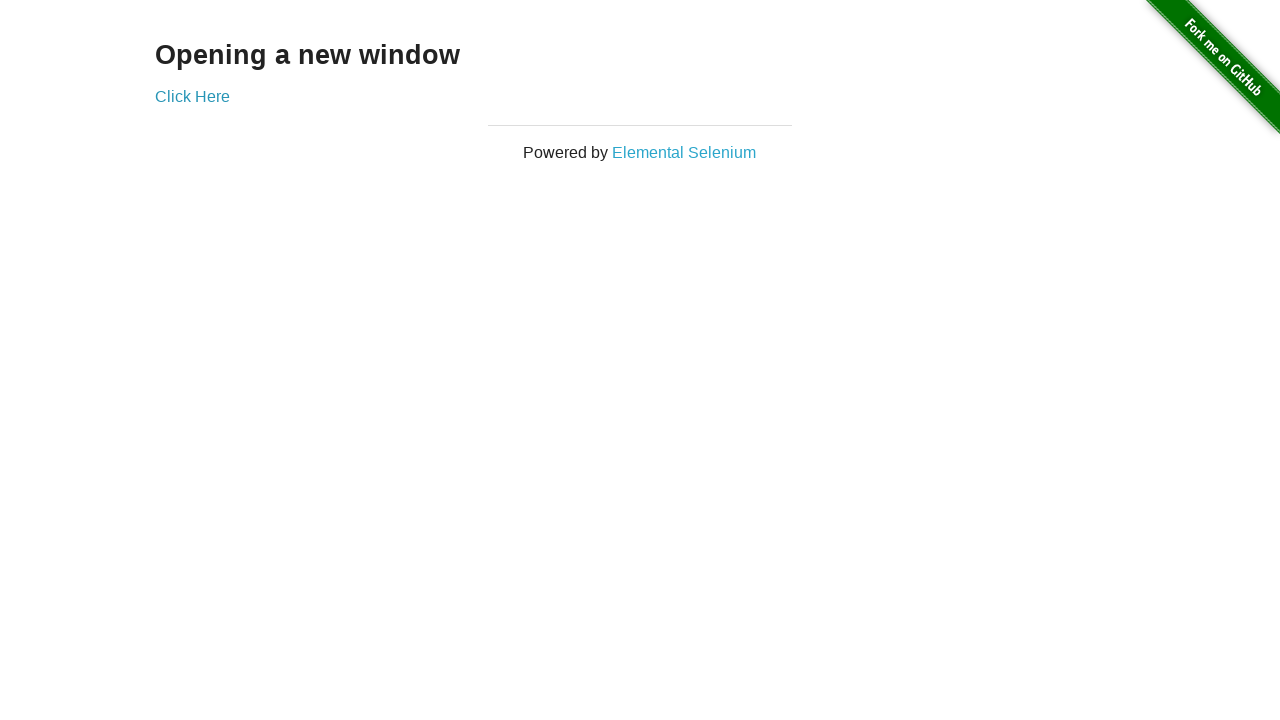